Navigates to the University of Latvia website and verifies the page title

Starting URL: https://www.lu.lv/

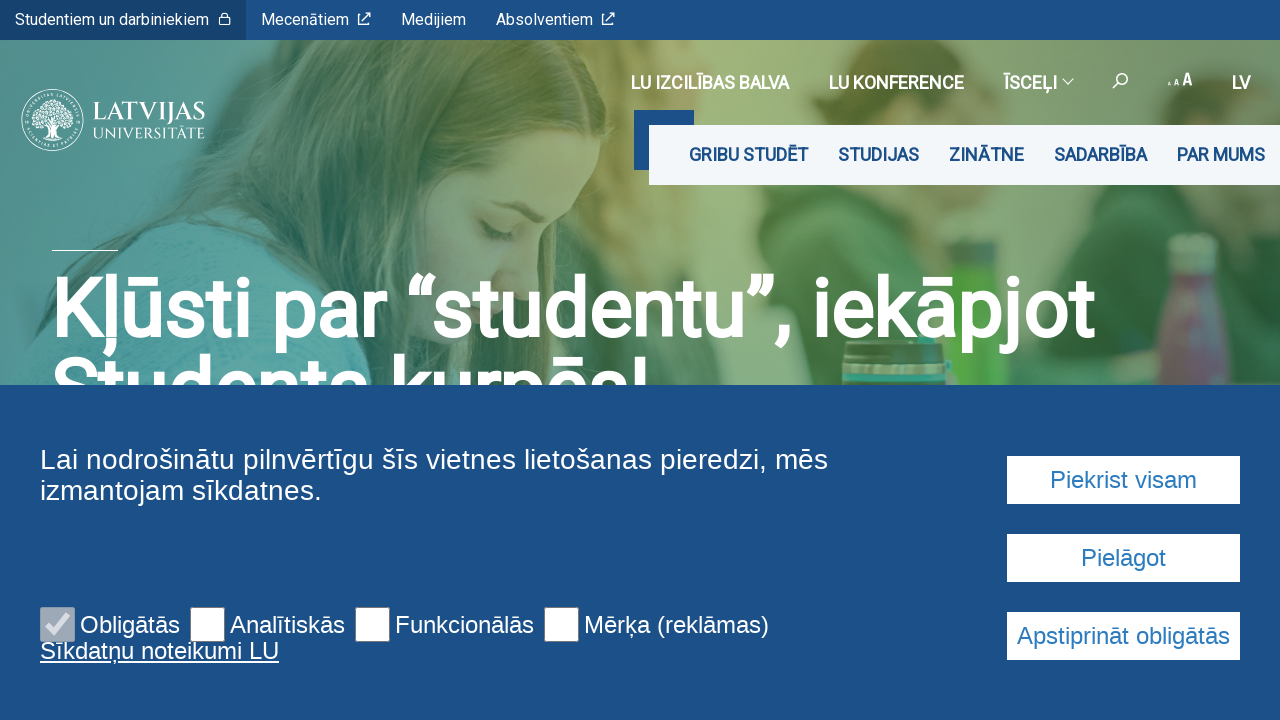

Navigated to University of Latvia website (https://www.lu.lv/)
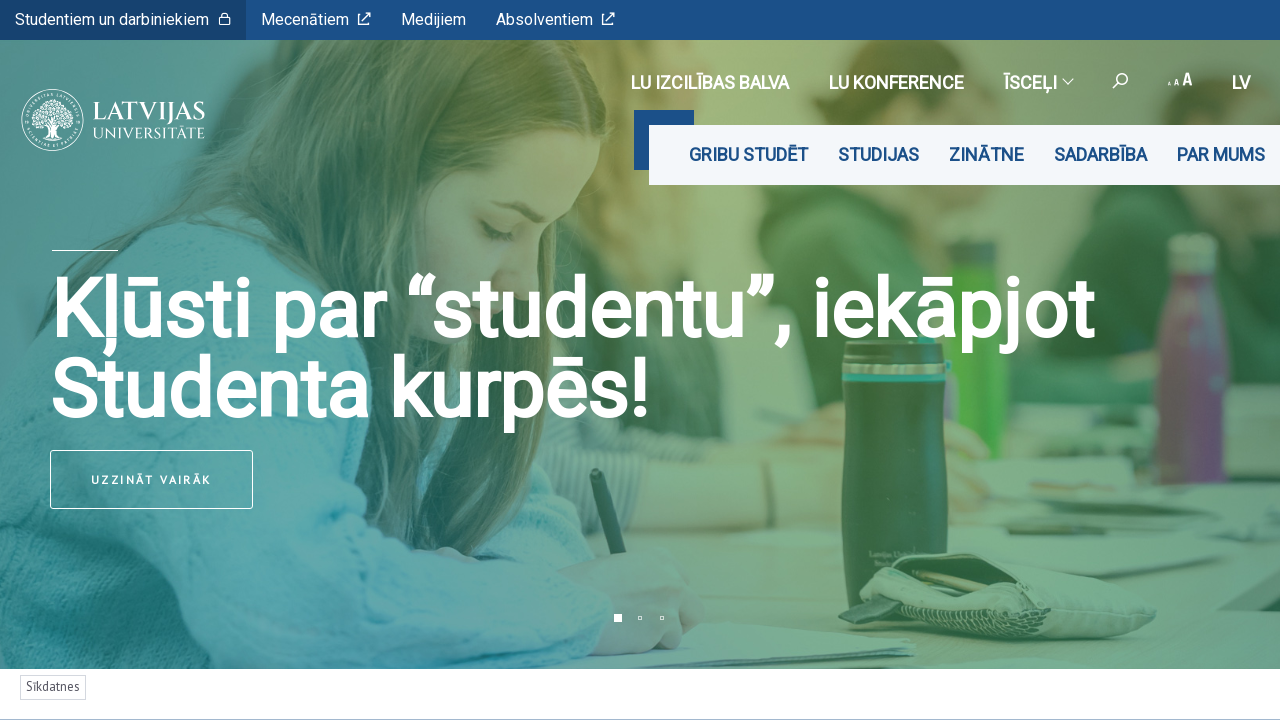

Verified page title is 'Latvijas Universitāte'
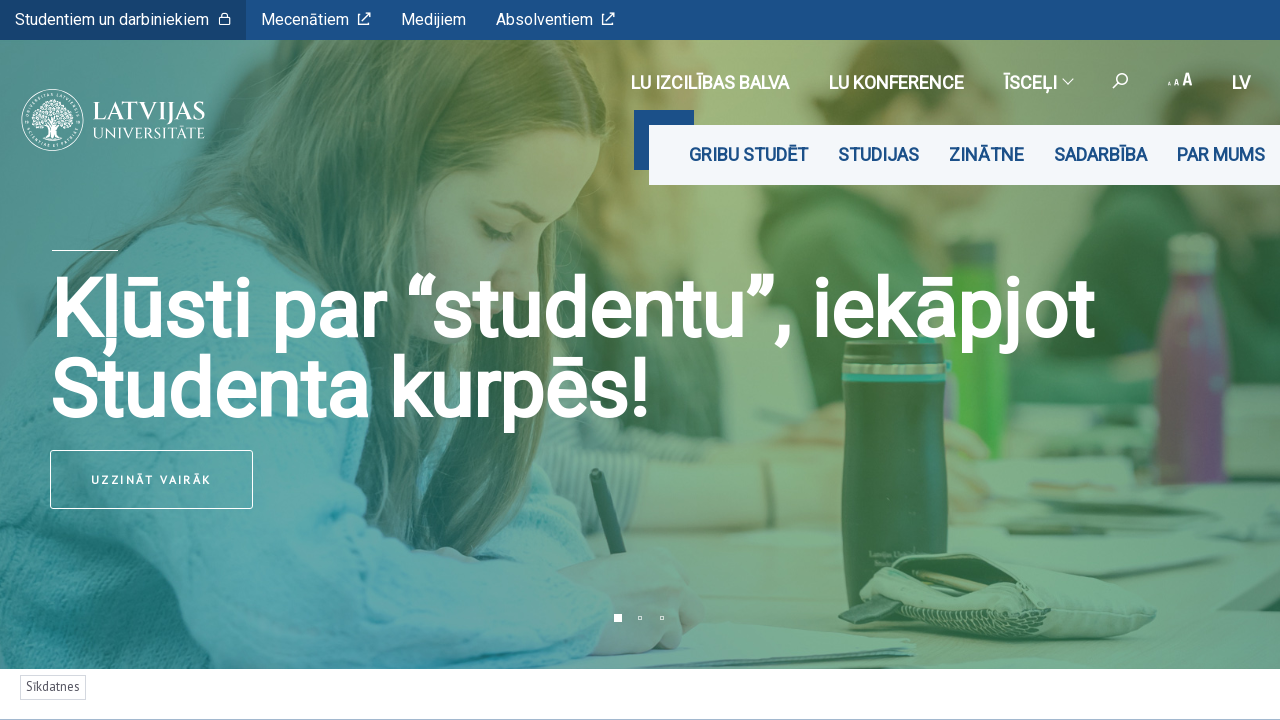

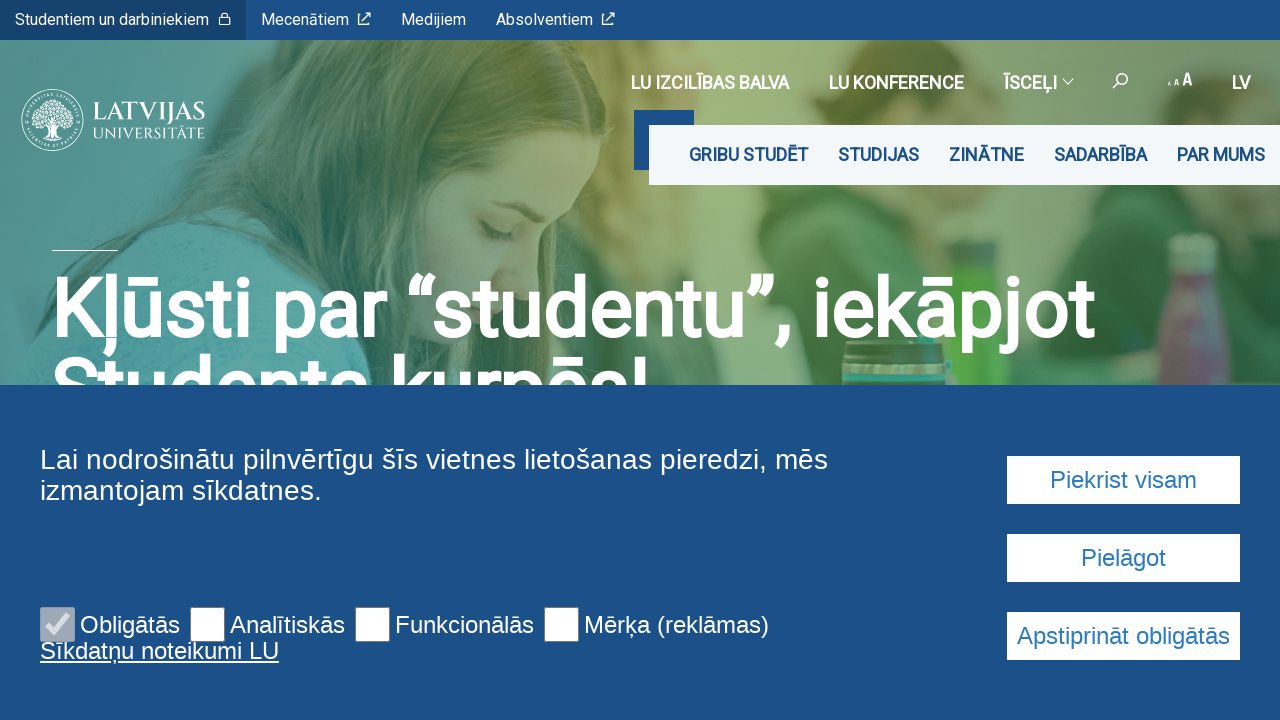